Navigates to a test page and executes a JavaScript alert to display a message

Starting URL: https://suninjuly.github.io/selects1.html

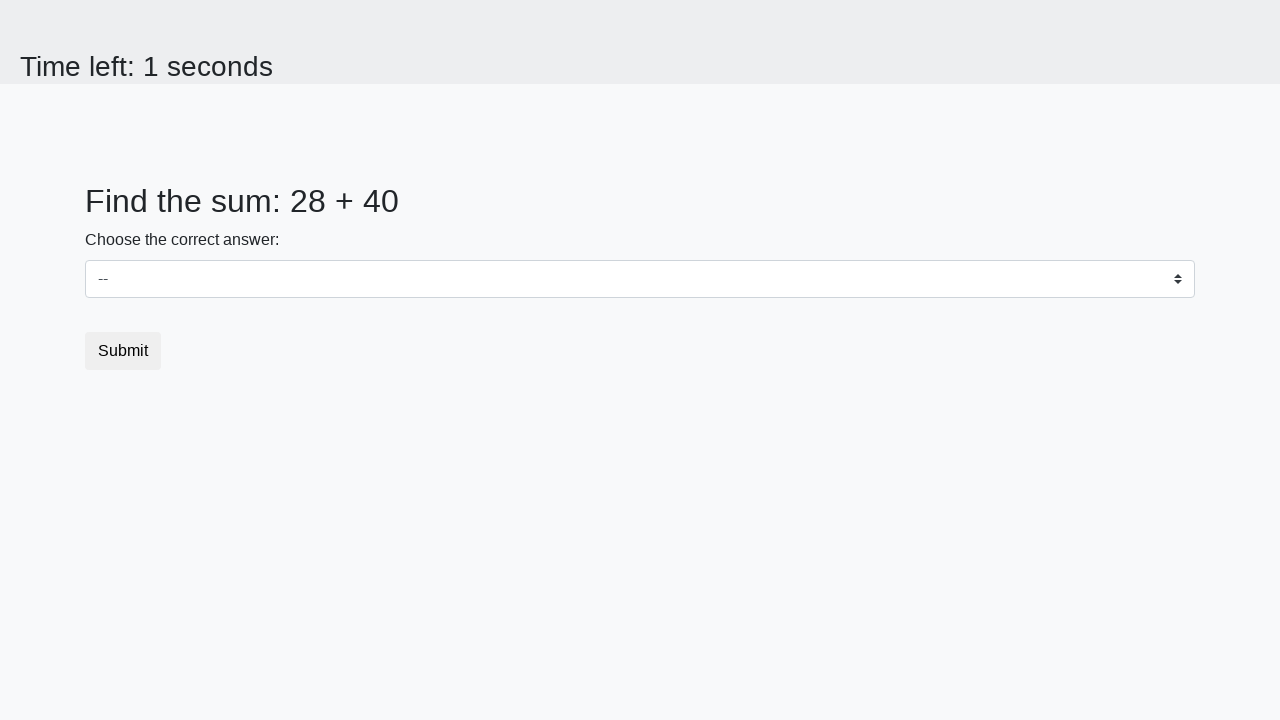

Set up dialog handler to accept alerts
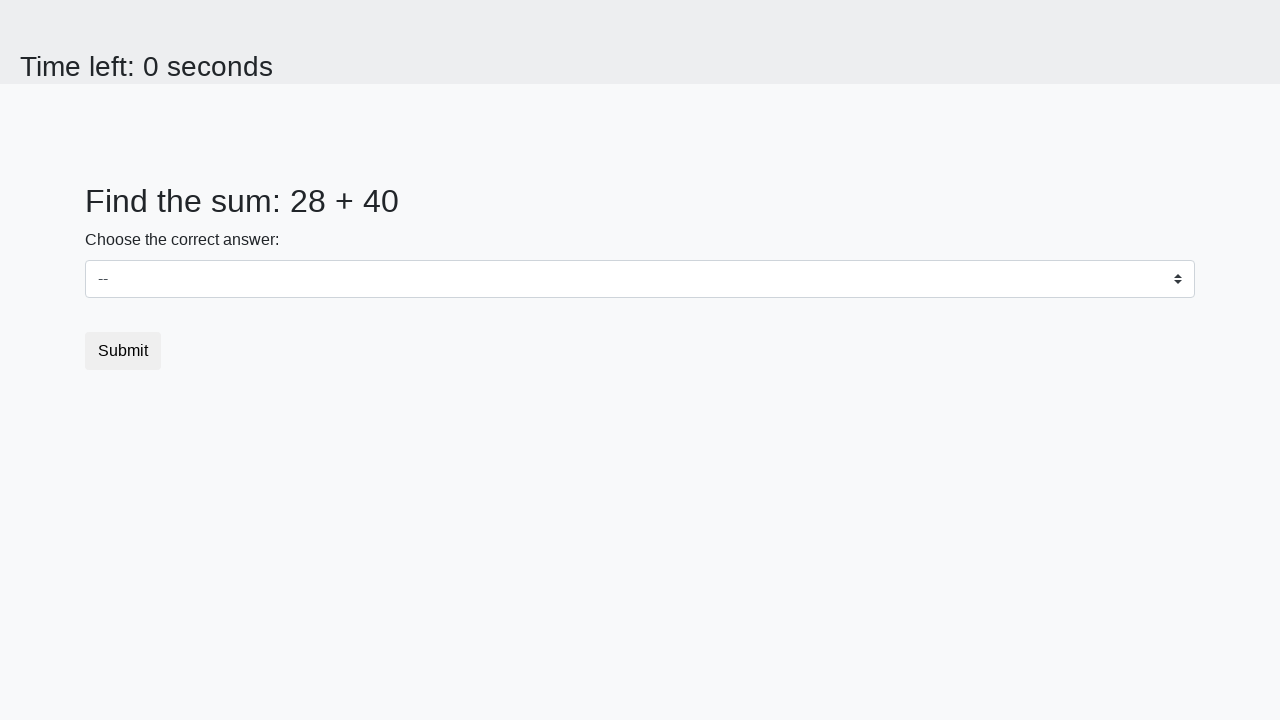

Executed JavaScript alert with message 'Robots at work'
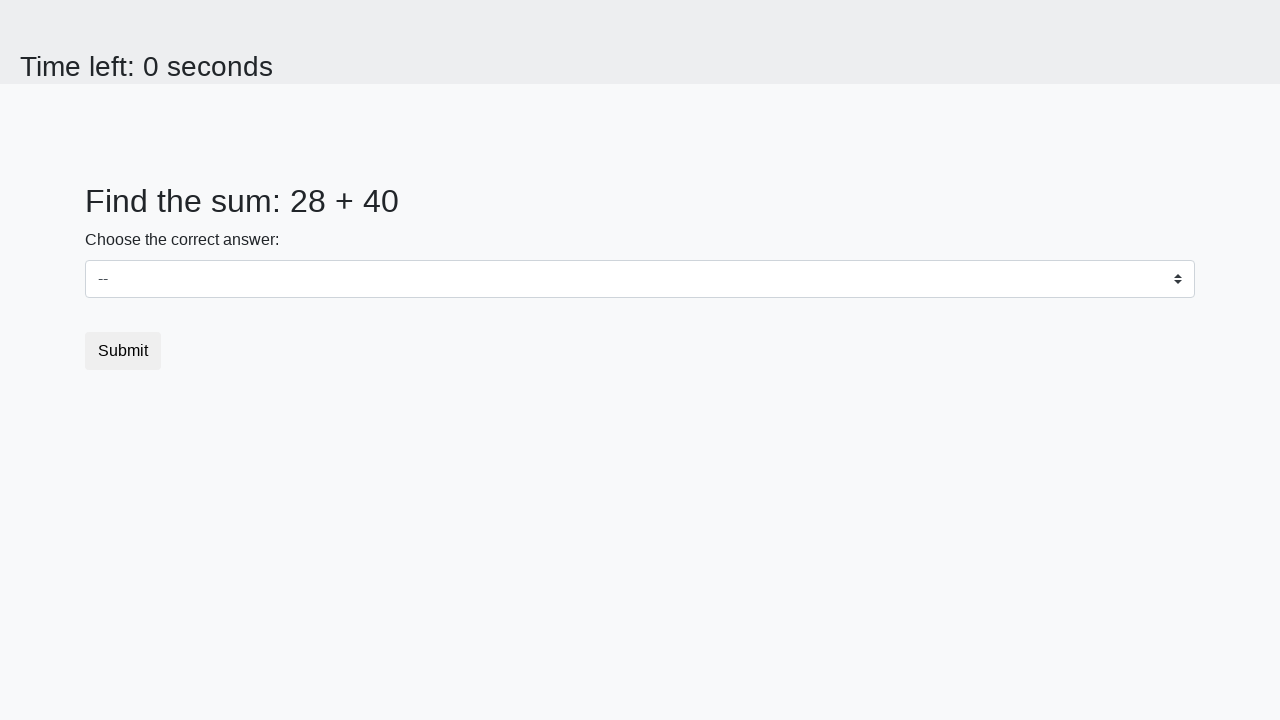

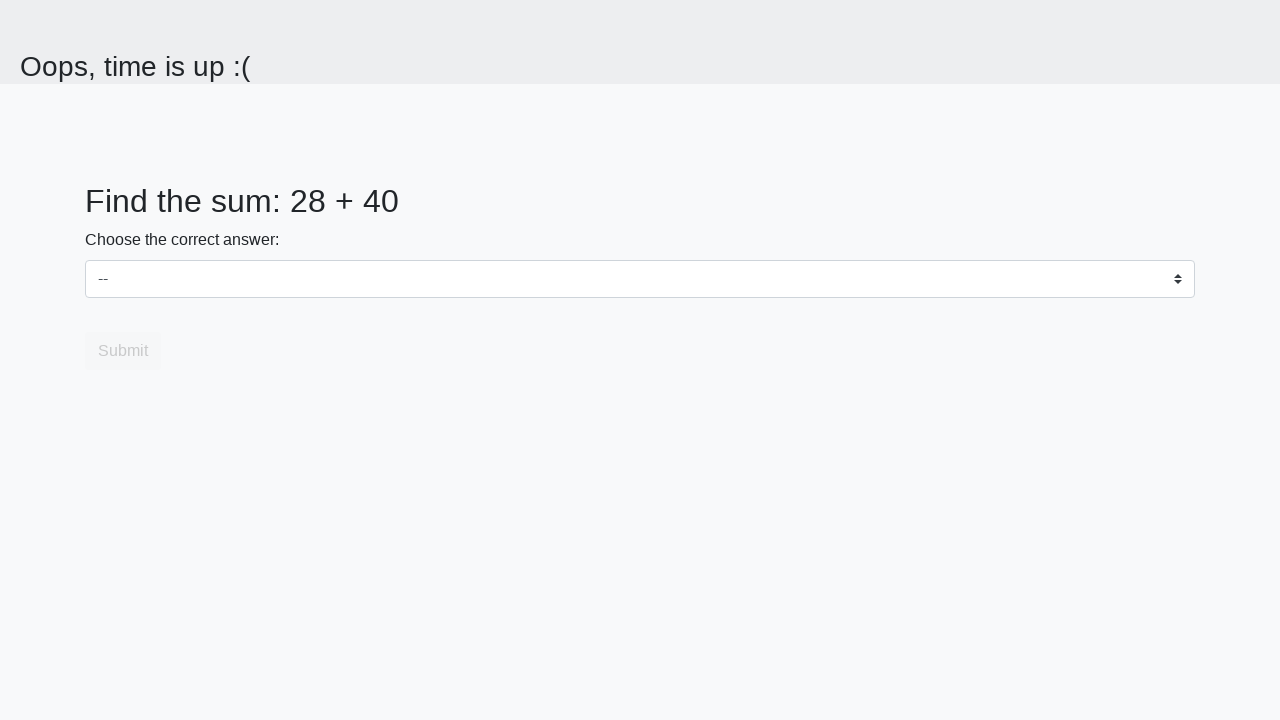